Tests filtering to show only active items and using the back button for navigation

Starting URL: https://demo.playwright.dev/todomvc

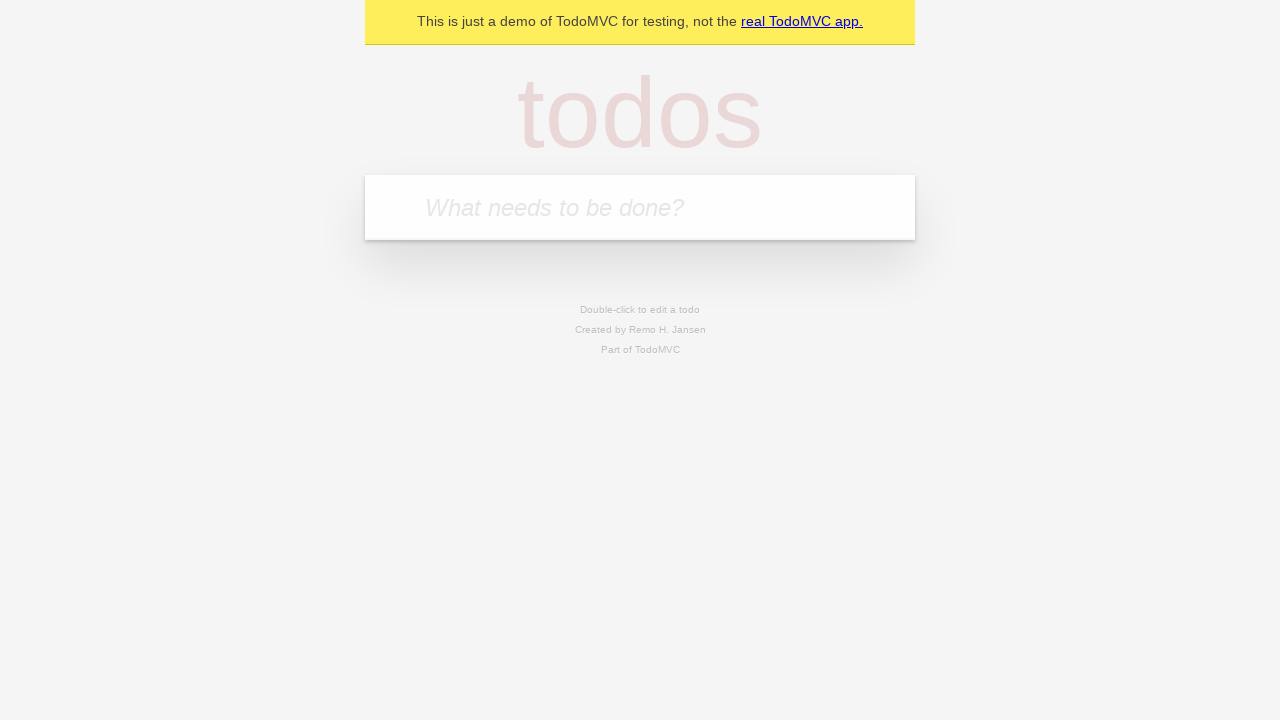

Filled todo input with 'buy some cheese' on internal:attr=[placeholder="What needs to be done?"i]
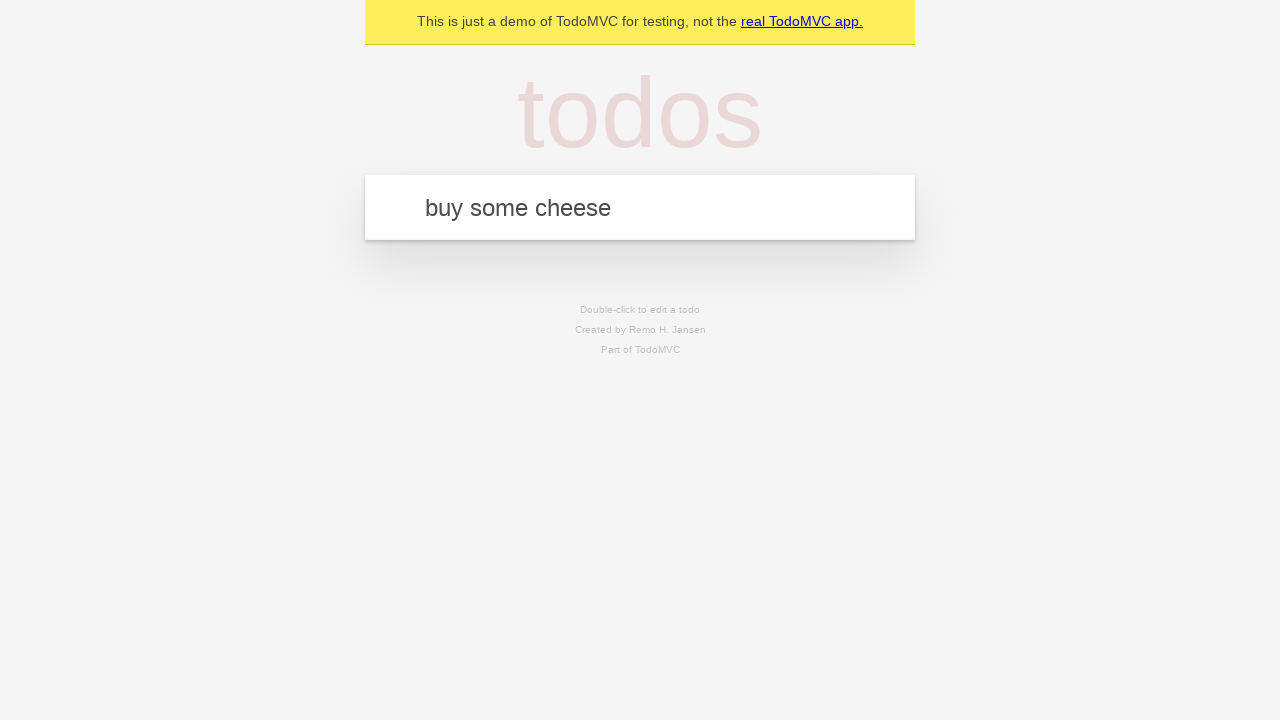

Pressed Enter to create todo 'buy some cheese' on internal:attr=[placeholder="What needs to be done?"i]
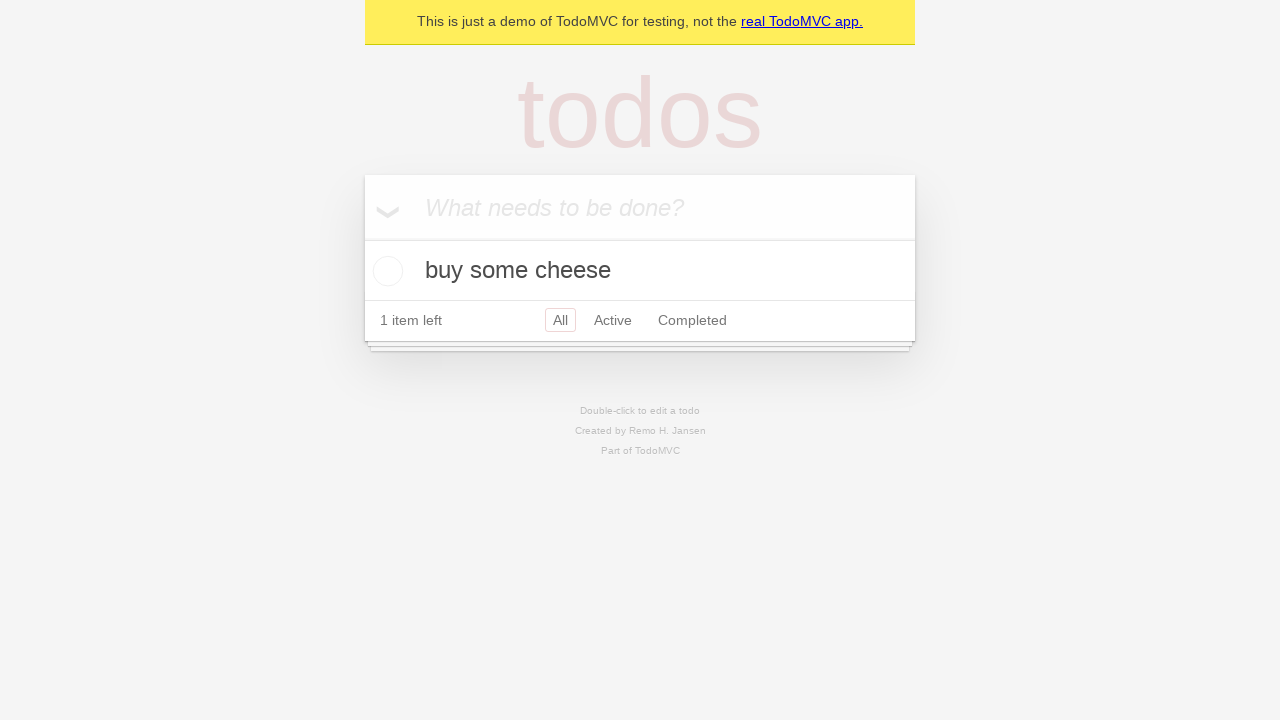

Filled todo input with 'feed the cat' on internal:attr=[placeholder="What needs to be done?"i]
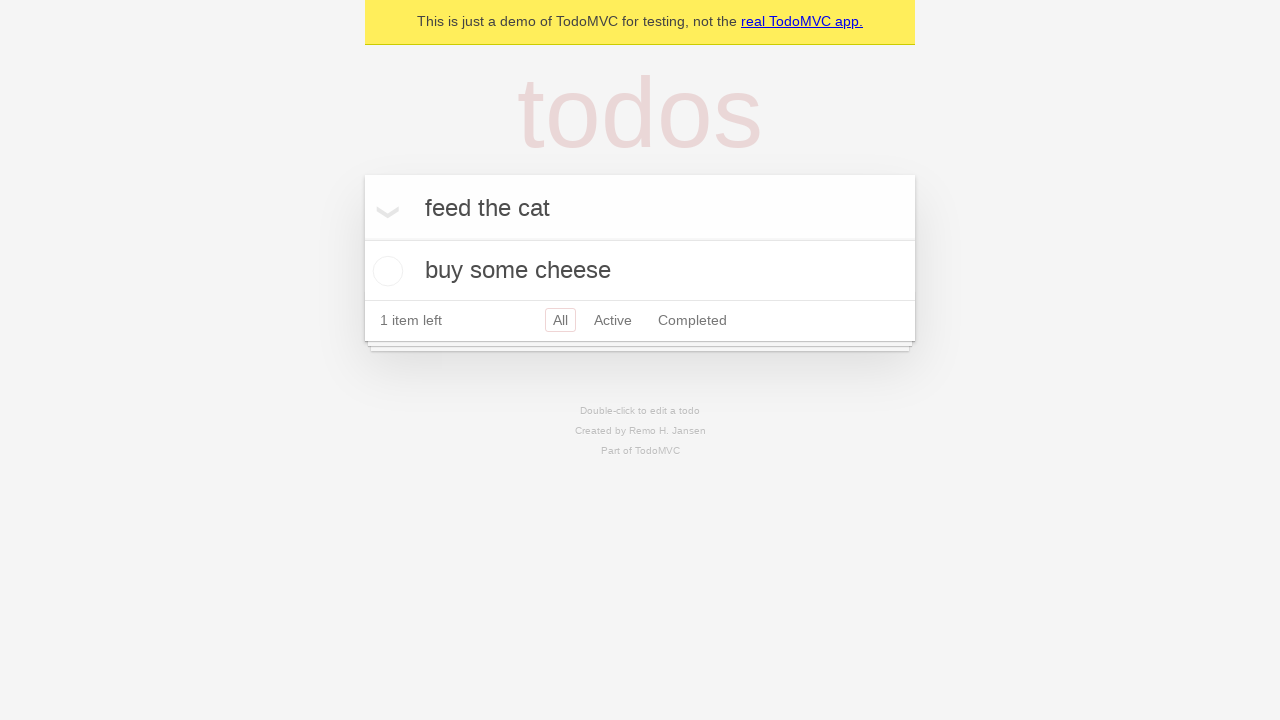

Pressed Enter to create todo 'feed the cat' on internal:attr=[placeholder="What needs to be done?"i]
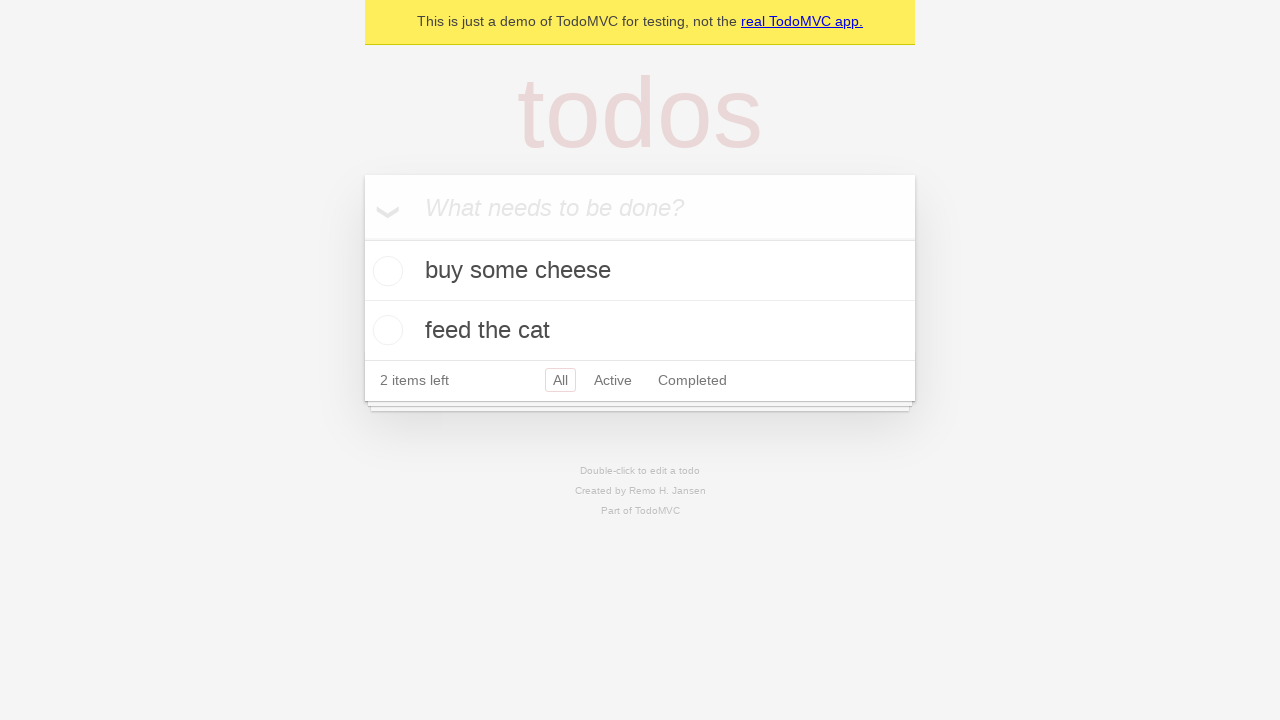

Filled todo input with 'book a doctors appointment' on internal:attr=[placeholder="What needs to be done?"i]
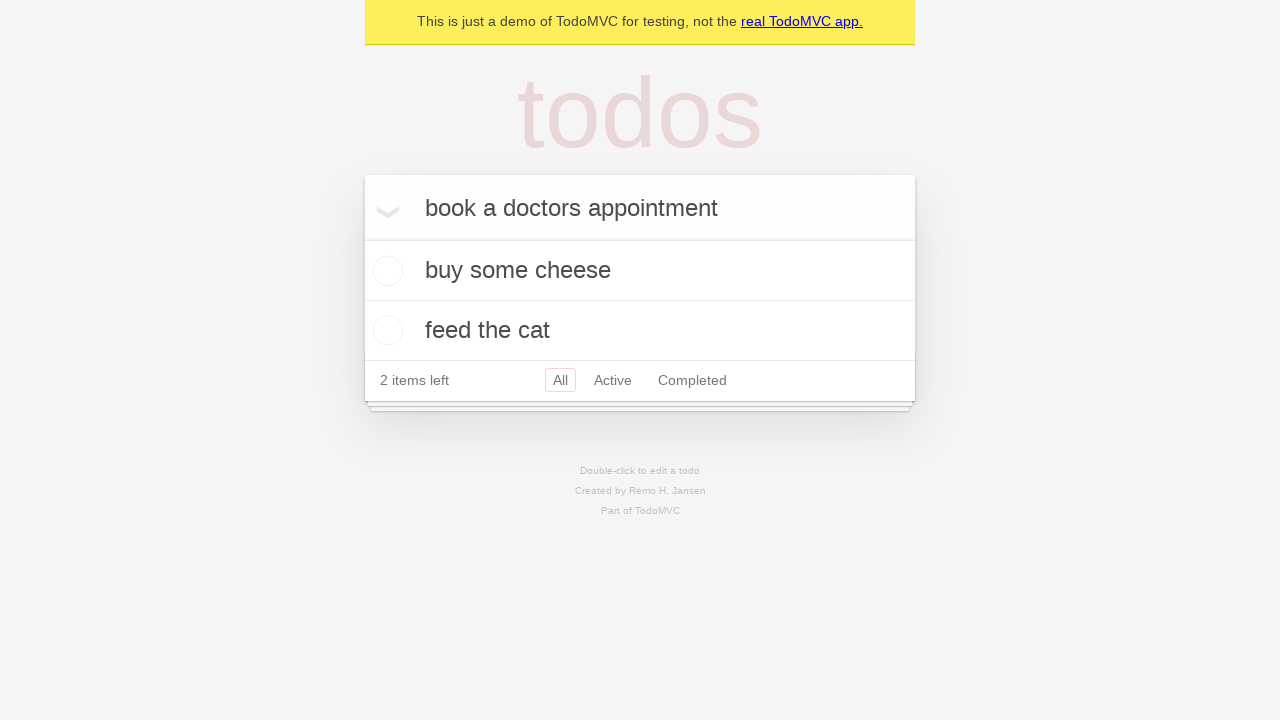

Pressed Enter to create todo 'book a doctors appointment' on internal:attr=[placeholder="What needs to be done?"i]
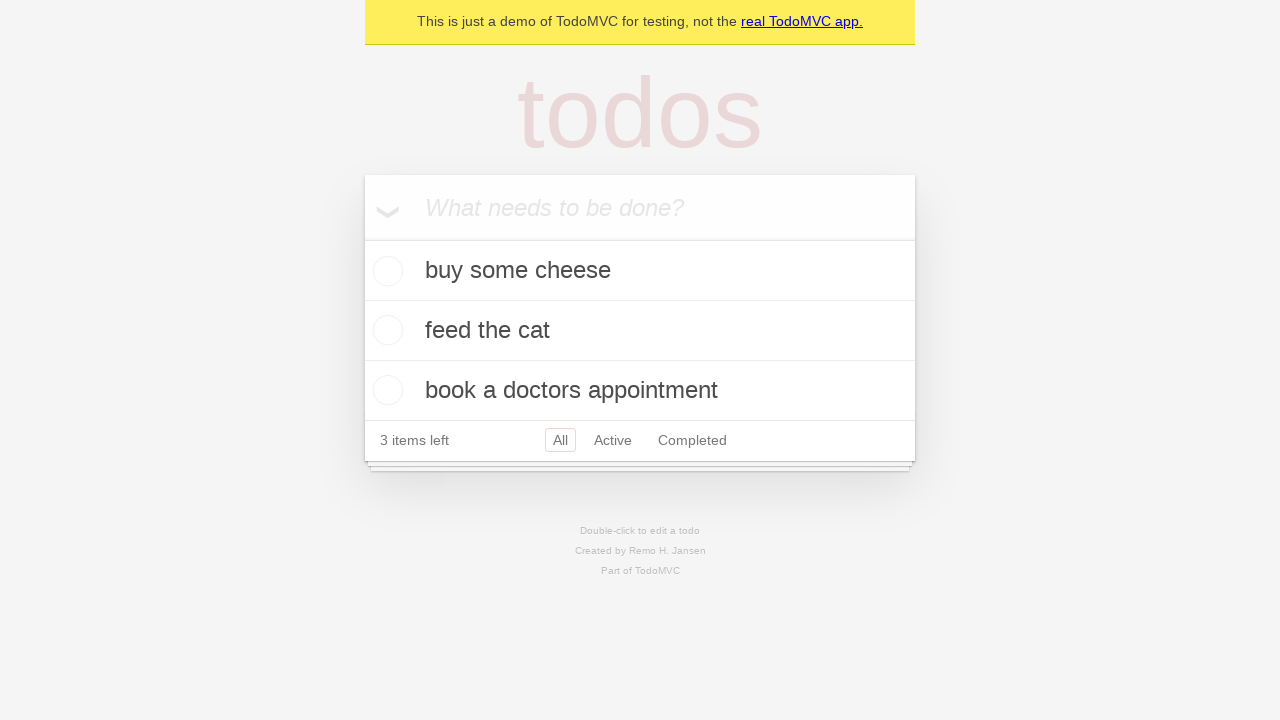

Checked the second todo item to mark it as completed at (385, 330) on internal:testid=[data-testid="todo-item"s] >> nth=1 >> internal:role=checkbox
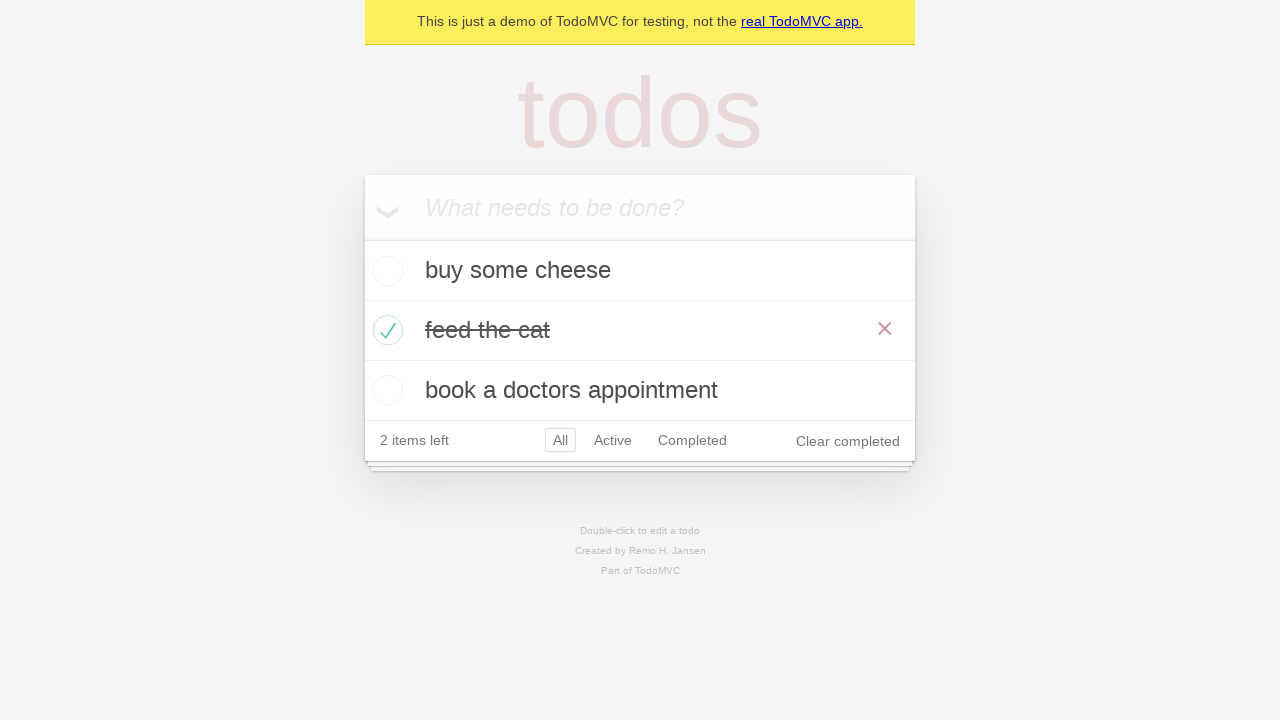

Clicked 'All' filter to show all todos at (560, 440) on internal:role=link[name="All"i]
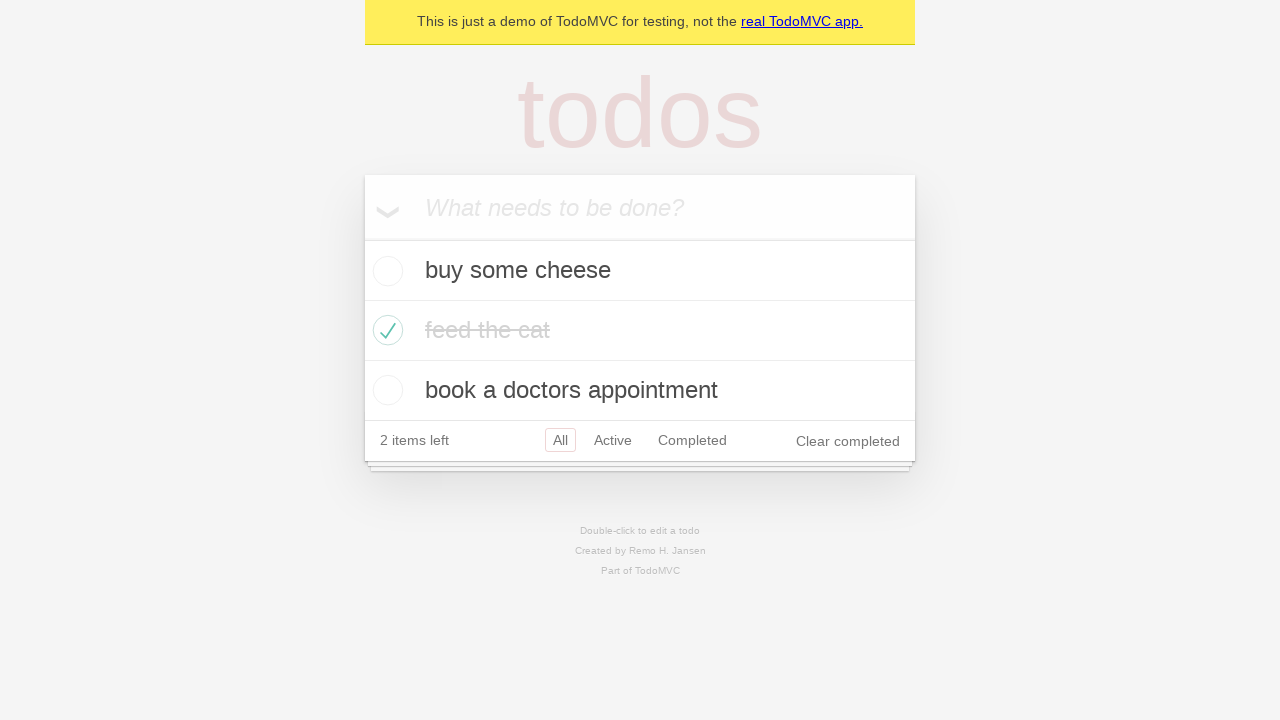

Clicked 'Active' filter to show only active todos at (613, 440) on internal:role=link[name="Active"i]
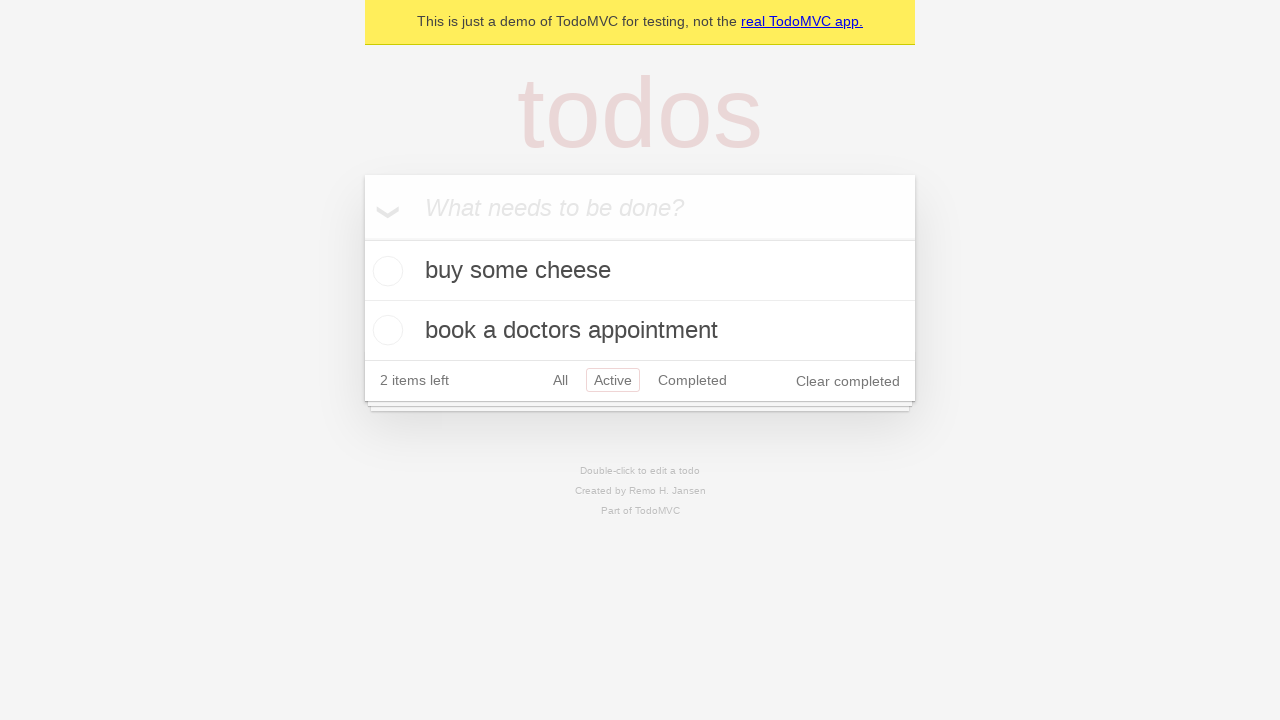

Clicked 'Completed' filter to show only completed todos at (692, 380) on internal:role=link[name="Completed"i]
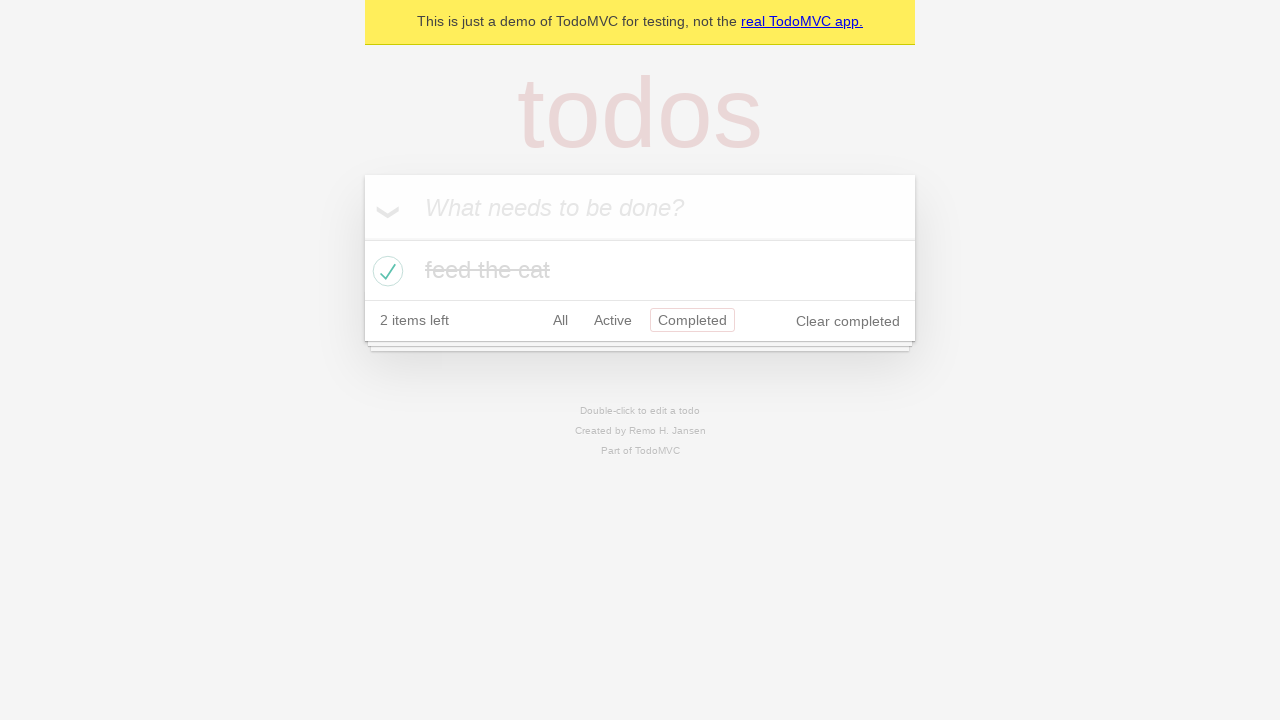

Used back button to navigate to 'Active' filter
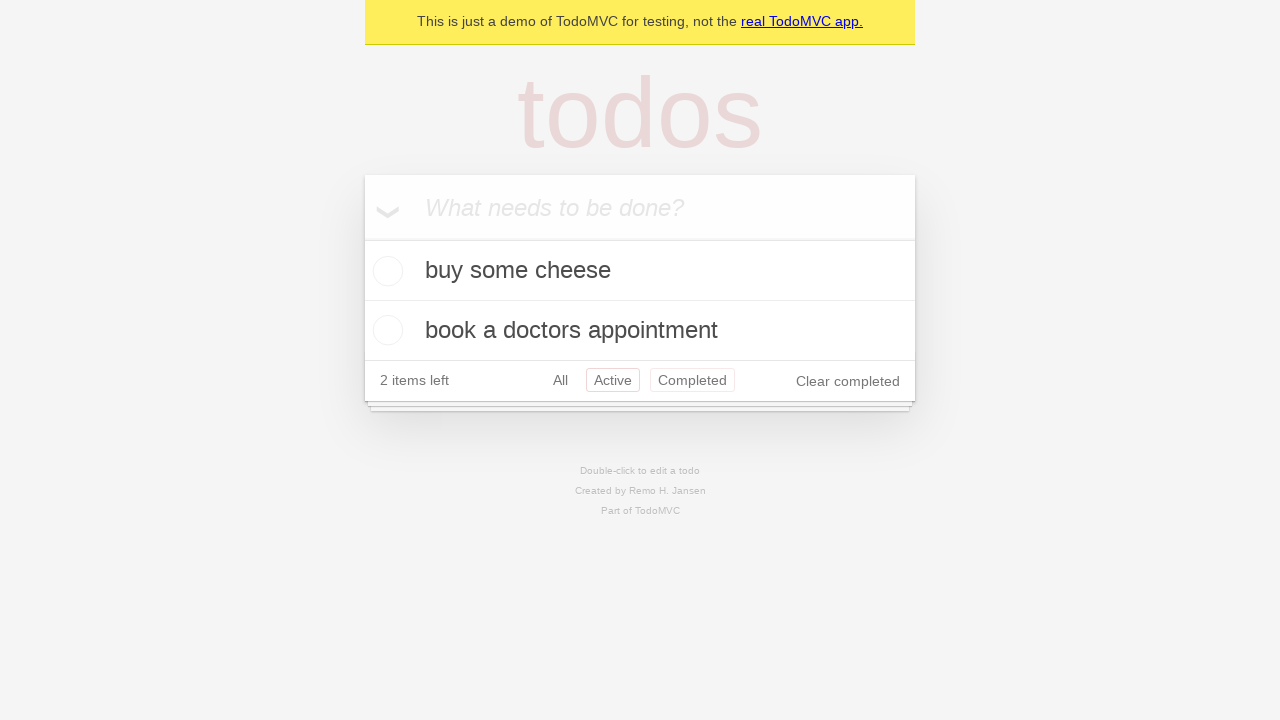

Used back button to navigate to 'All' filter
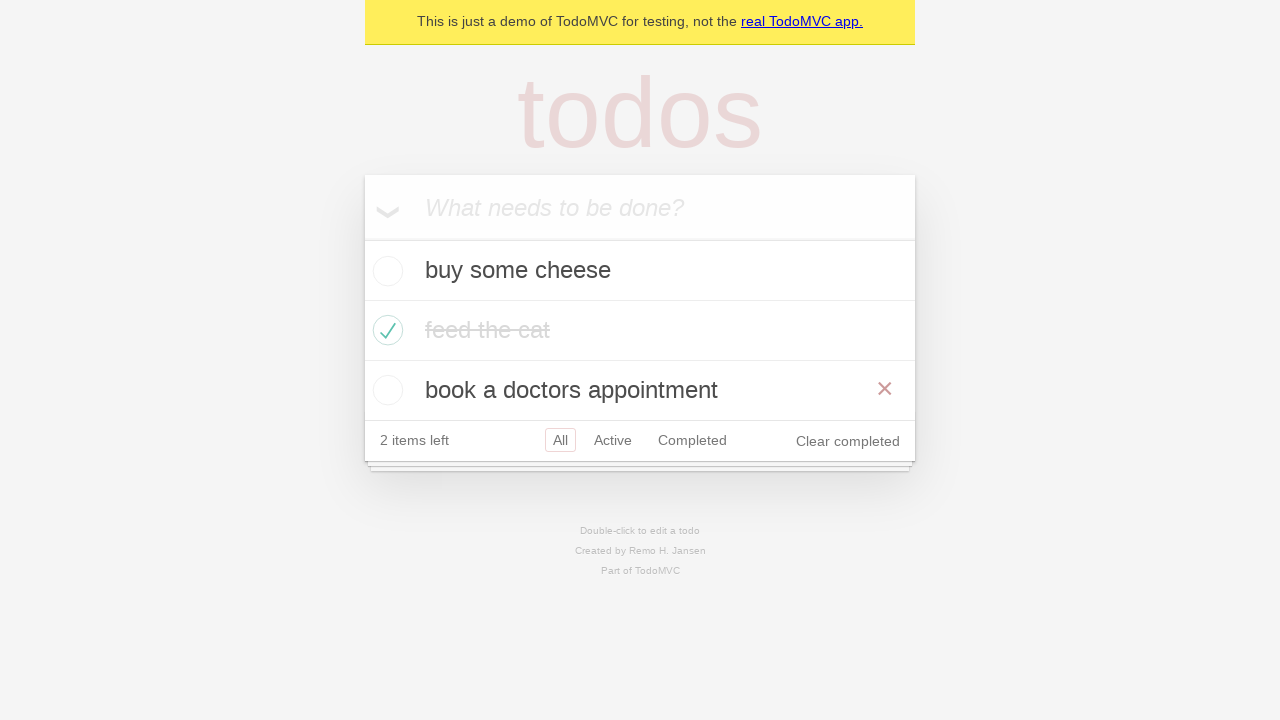

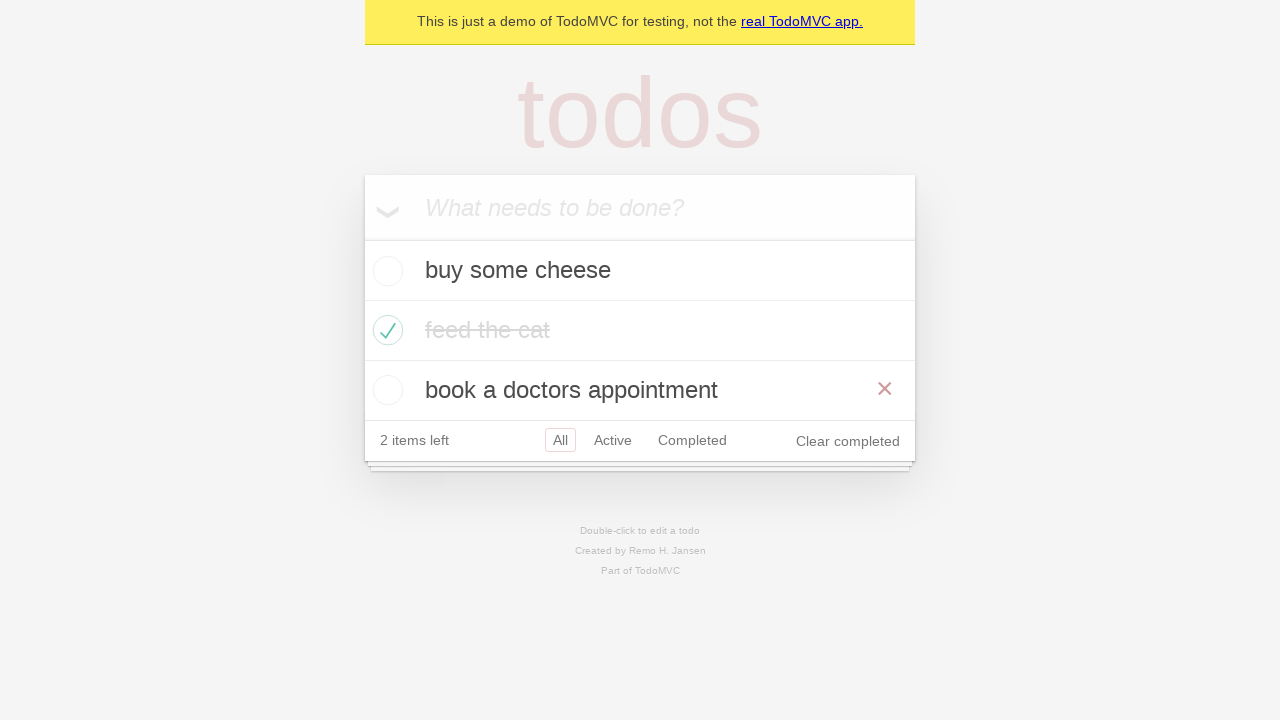